Tests a clinic selection flow by navigating to a dental clinic booking page and clicking the "Continue" button to proceed through the selection process.

Starting URL: https://profidentist.xdent.cz/clinicSelection

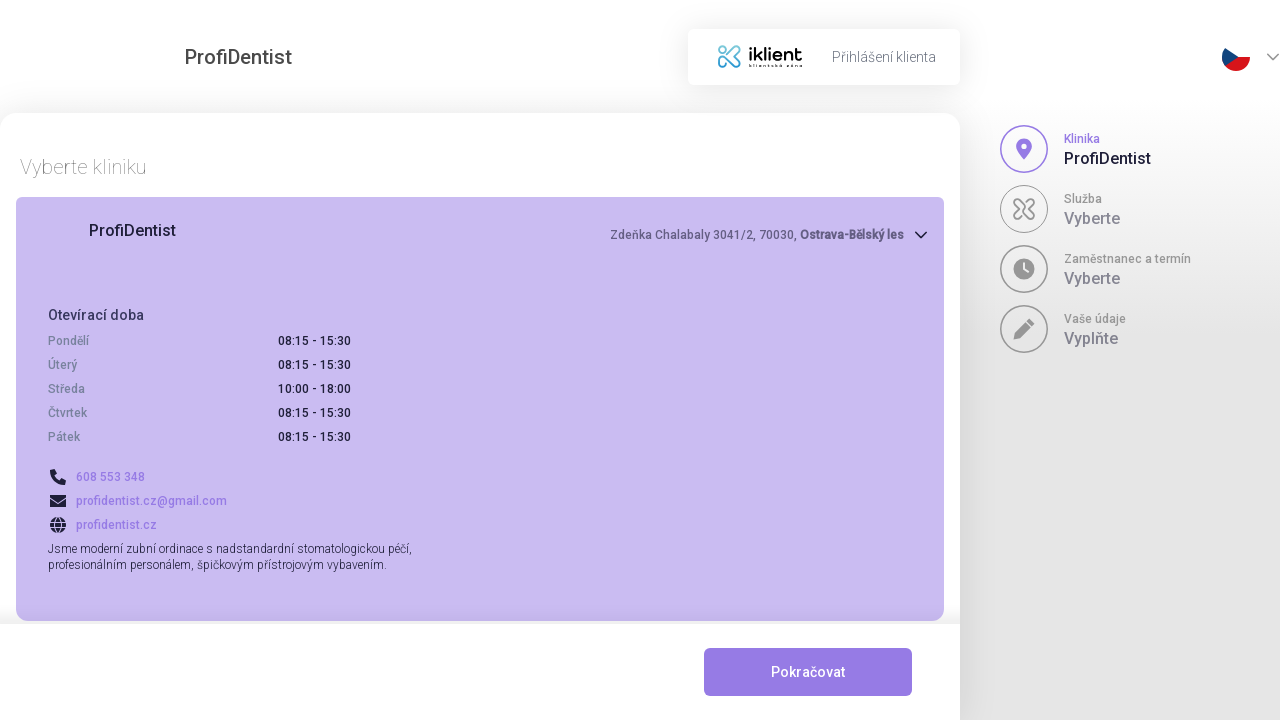

Waited for span elements to load on clinic selection page
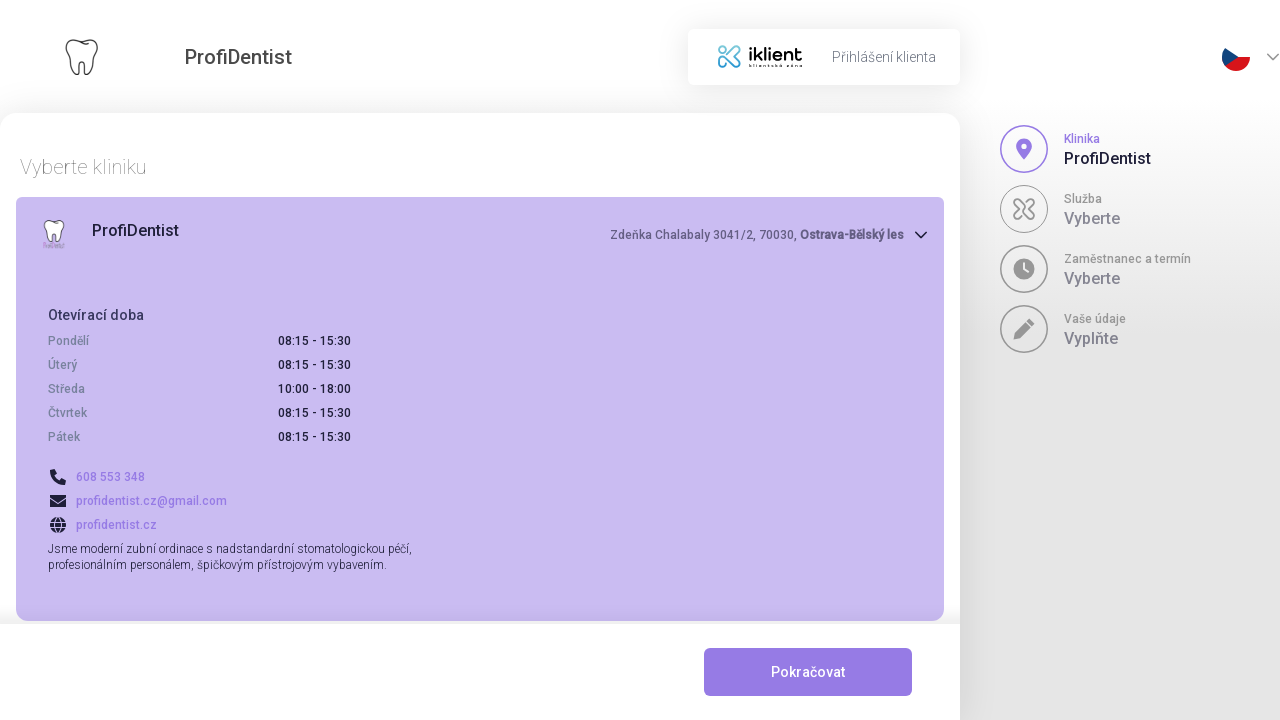

Retrieved all span elements from the page
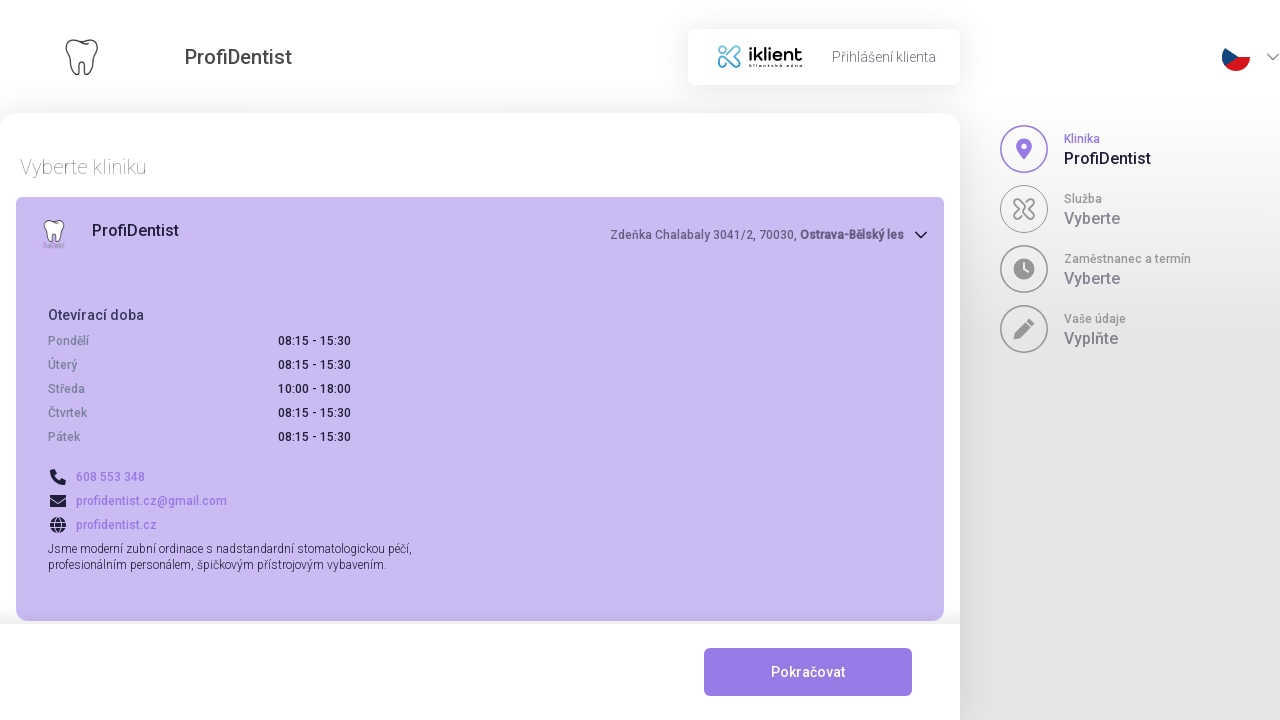

Clicked the 'Pokračovat' (Continue) button to proceed through clinic selection at (808, 672) on span >> nth=18
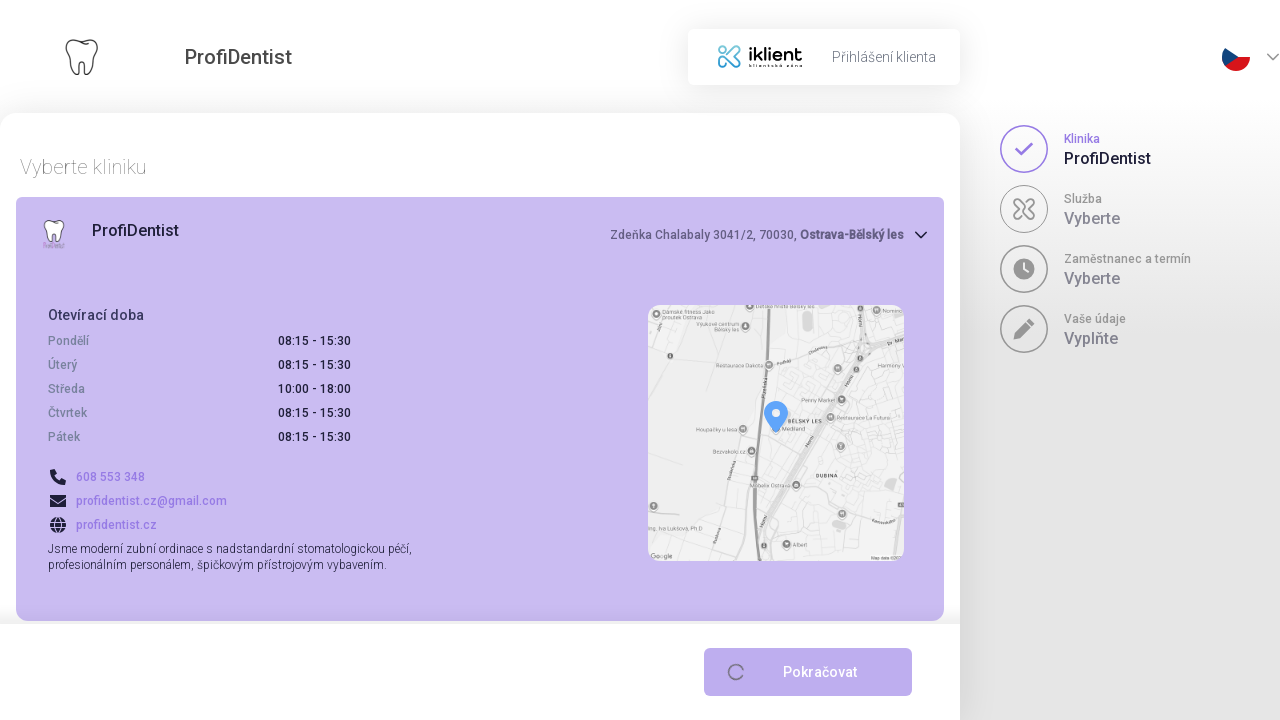

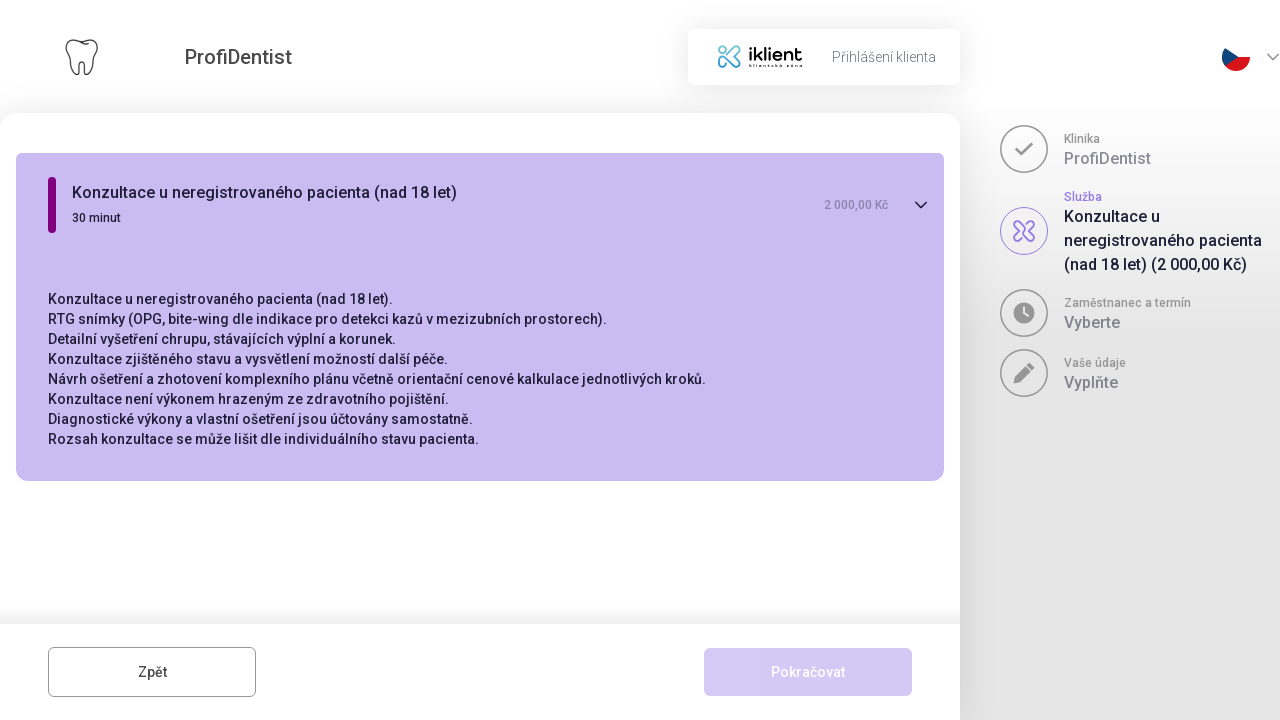